Tests form automation including checkboxes, static and dynamic dropdowns, element visibility toggling, and radio buttons

Starting URL: https://rahulshettyacademy.com/AutomationPractice/

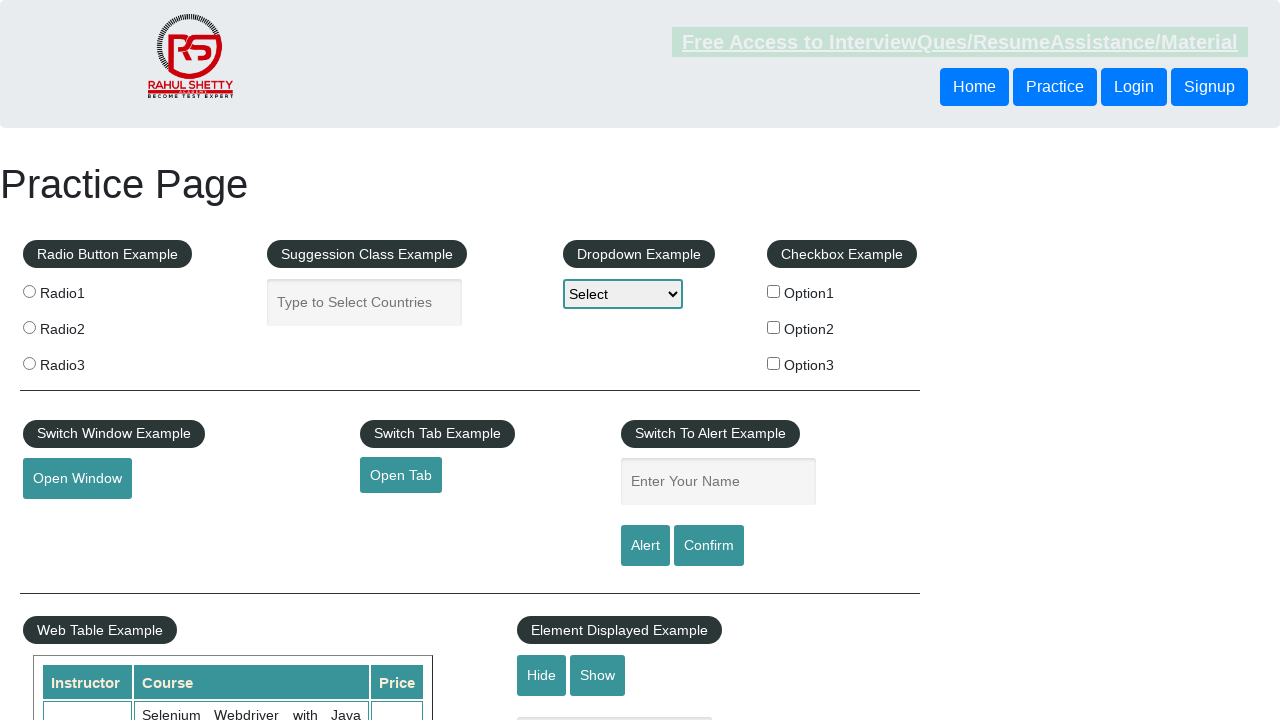

Checked checkbox option 1 at (774, 291) on #checkBoxOption1
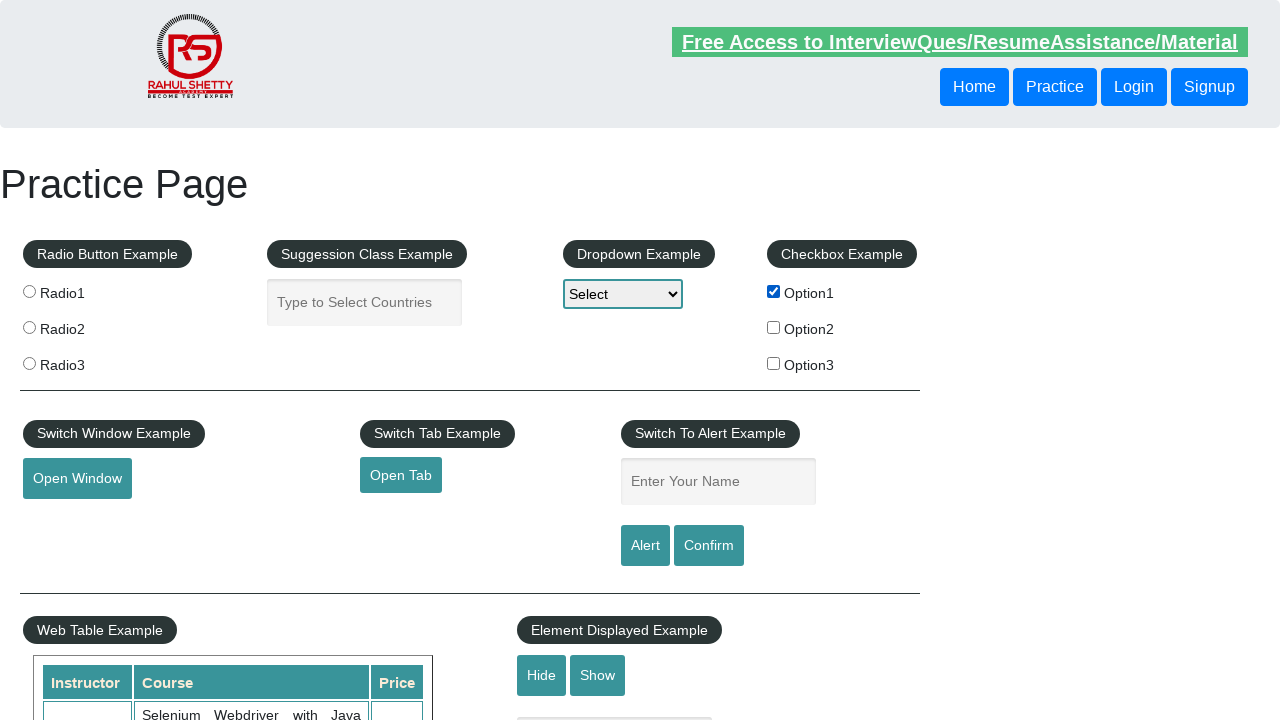

Unchecked checkbox option 1 at (774, 291) on #checkBoxOption1
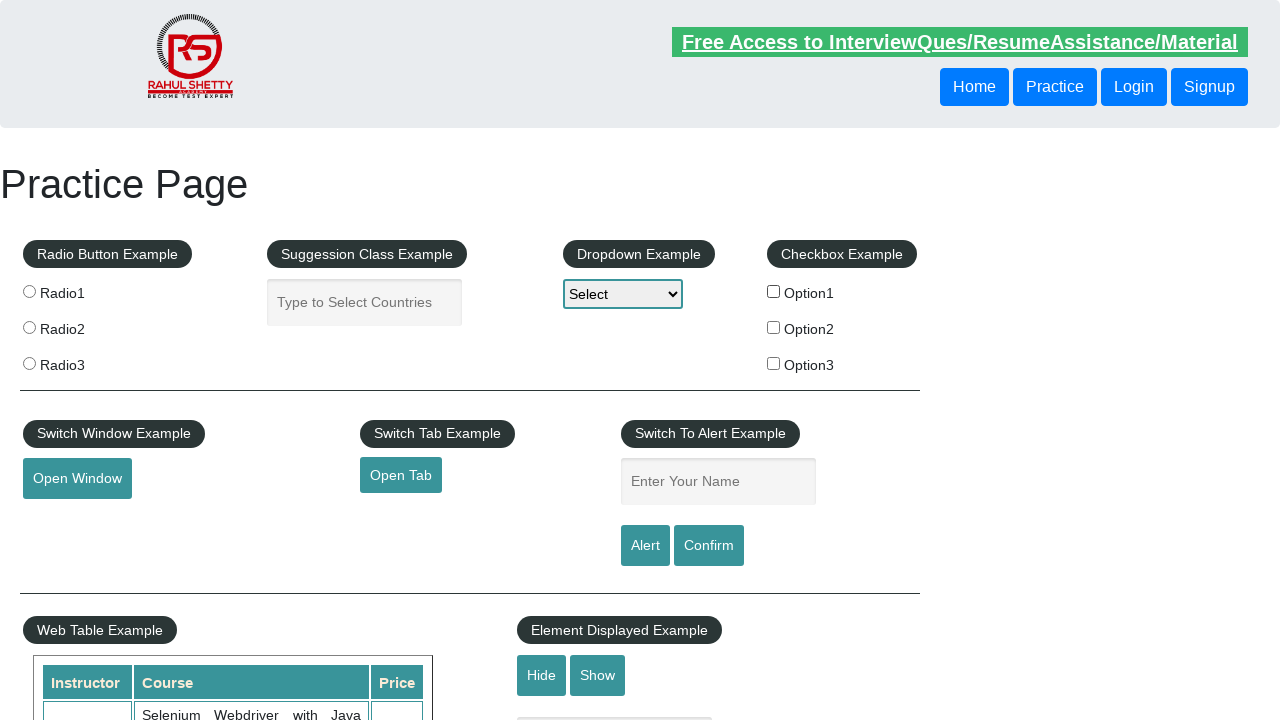

Checked checkbox option 2 at (774, 327) on input[type='checkbox'][value='option2']
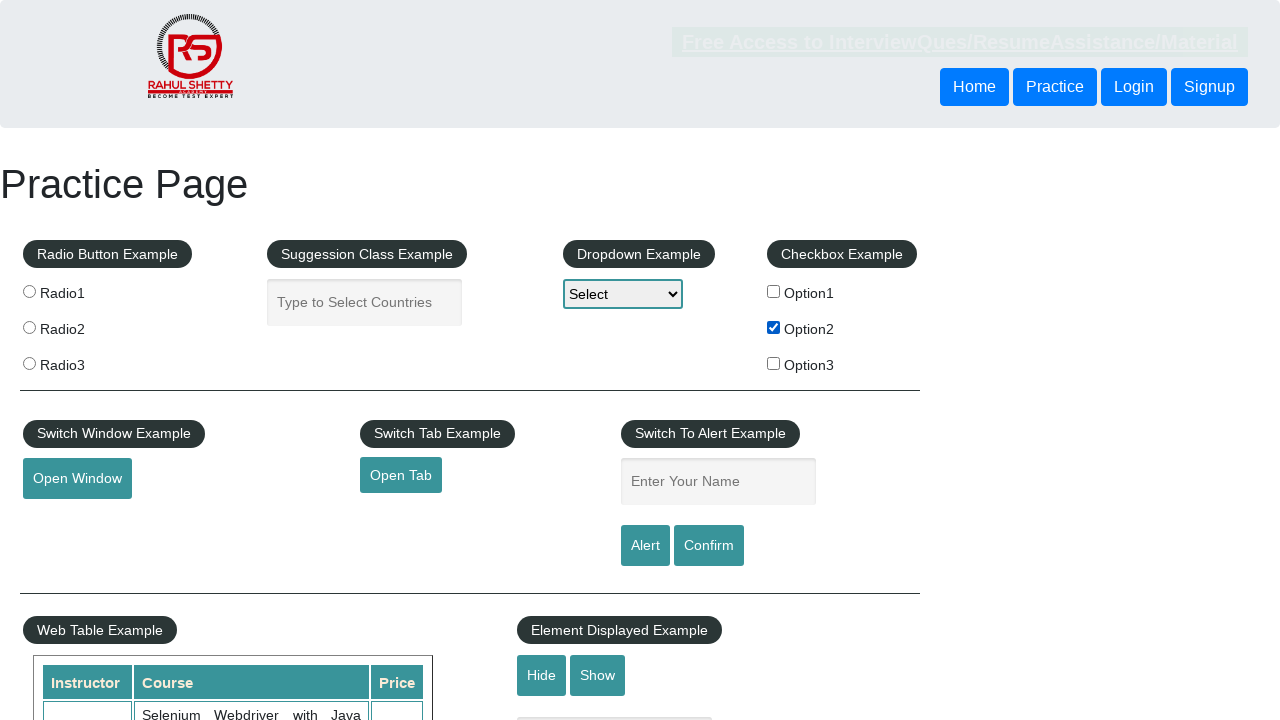

Checked checkbox option 3 at (774, 363) on input[type='checkbox'][value='option3']
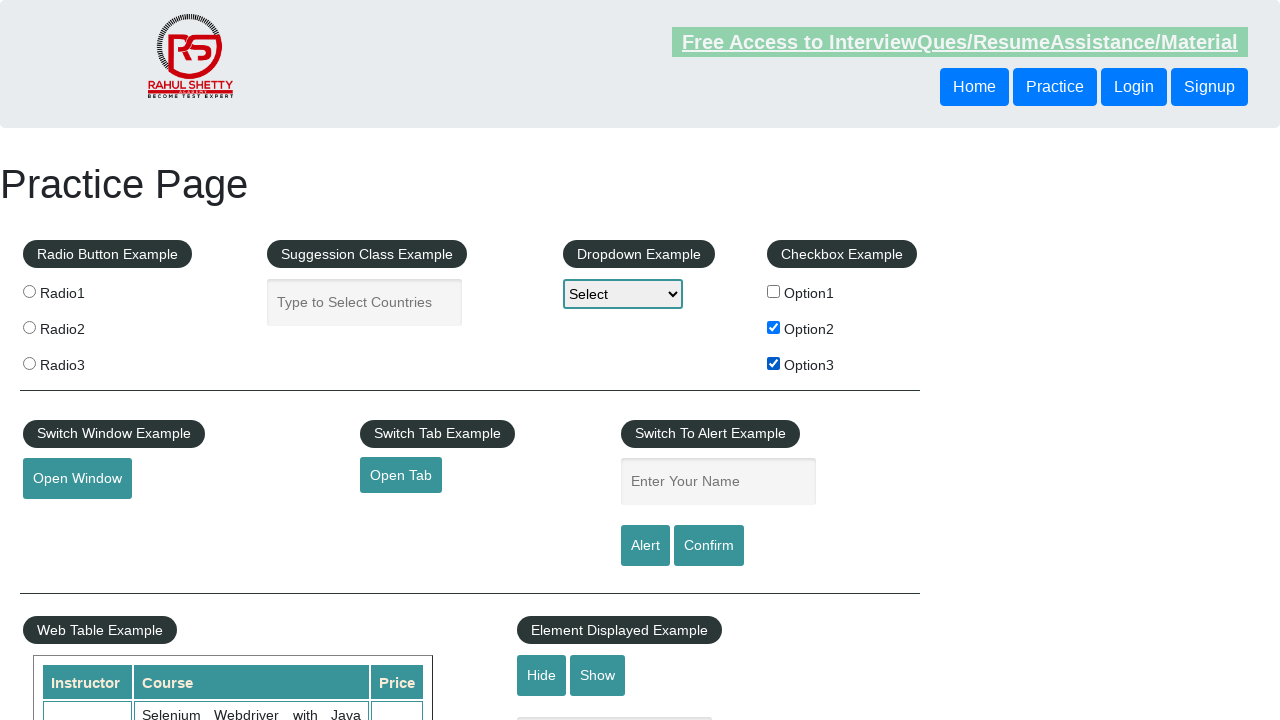

Selected option2 from static dropdown on select
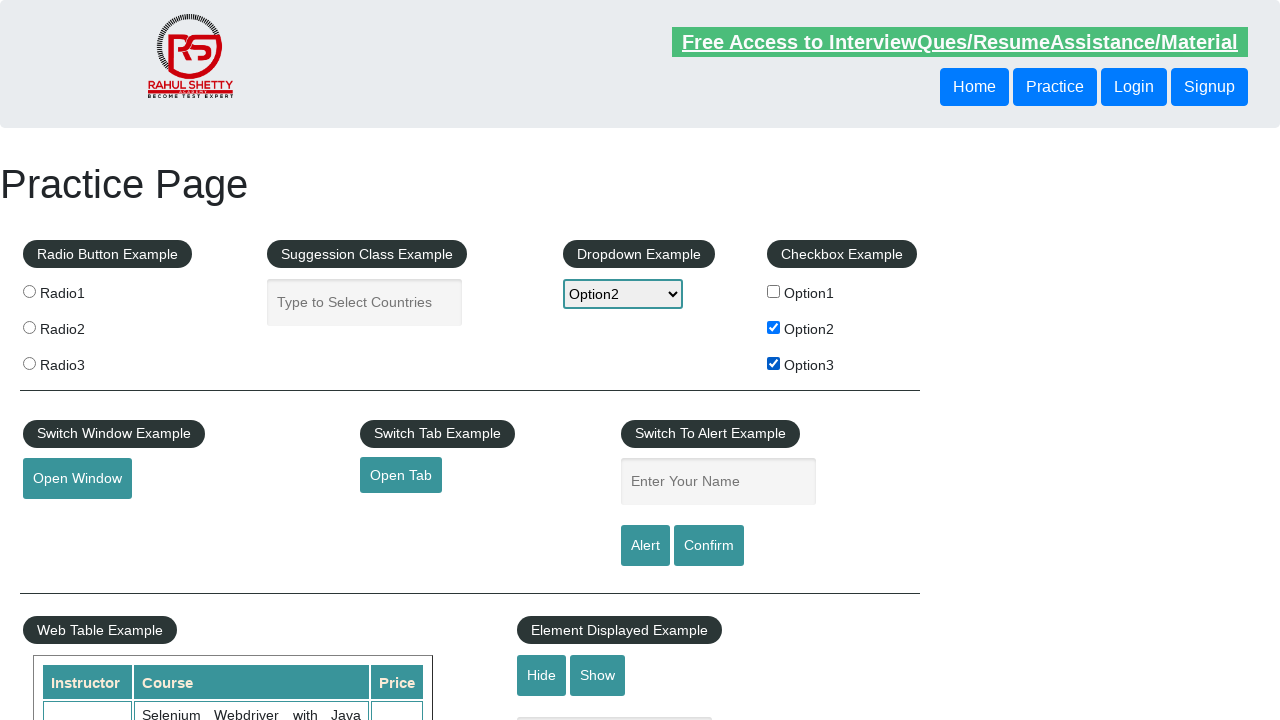

Filled autocomplete field with 'Ind' on #autocomplete
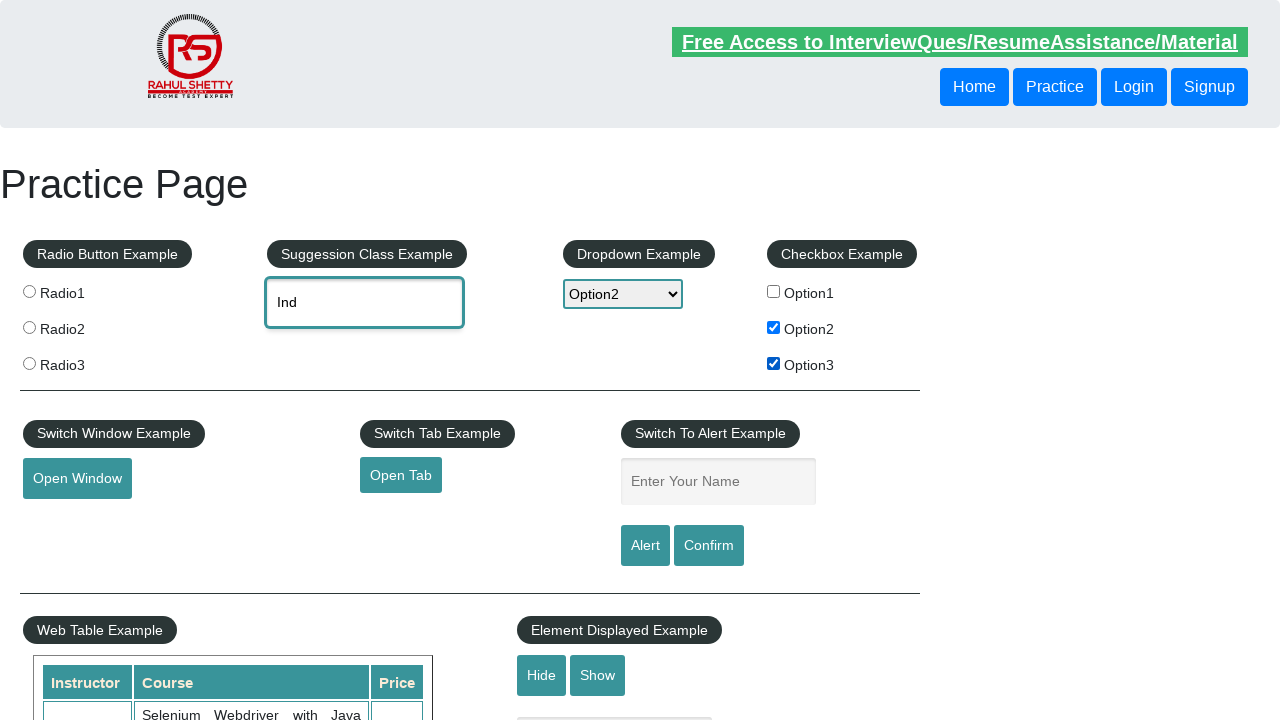

Dynamic dropdown suggestions loaded
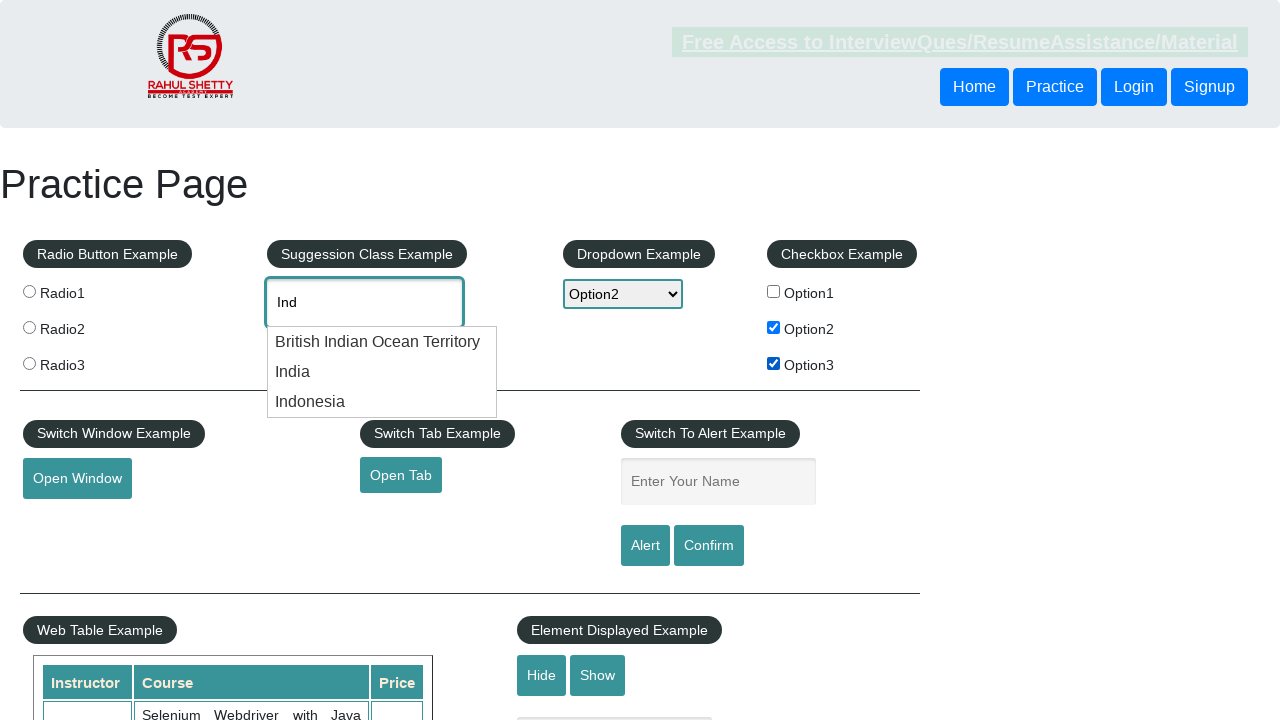

Selected India from dynamic dropdown suggestions at (382, 342) on .ui-menu-item div:has-text('India')
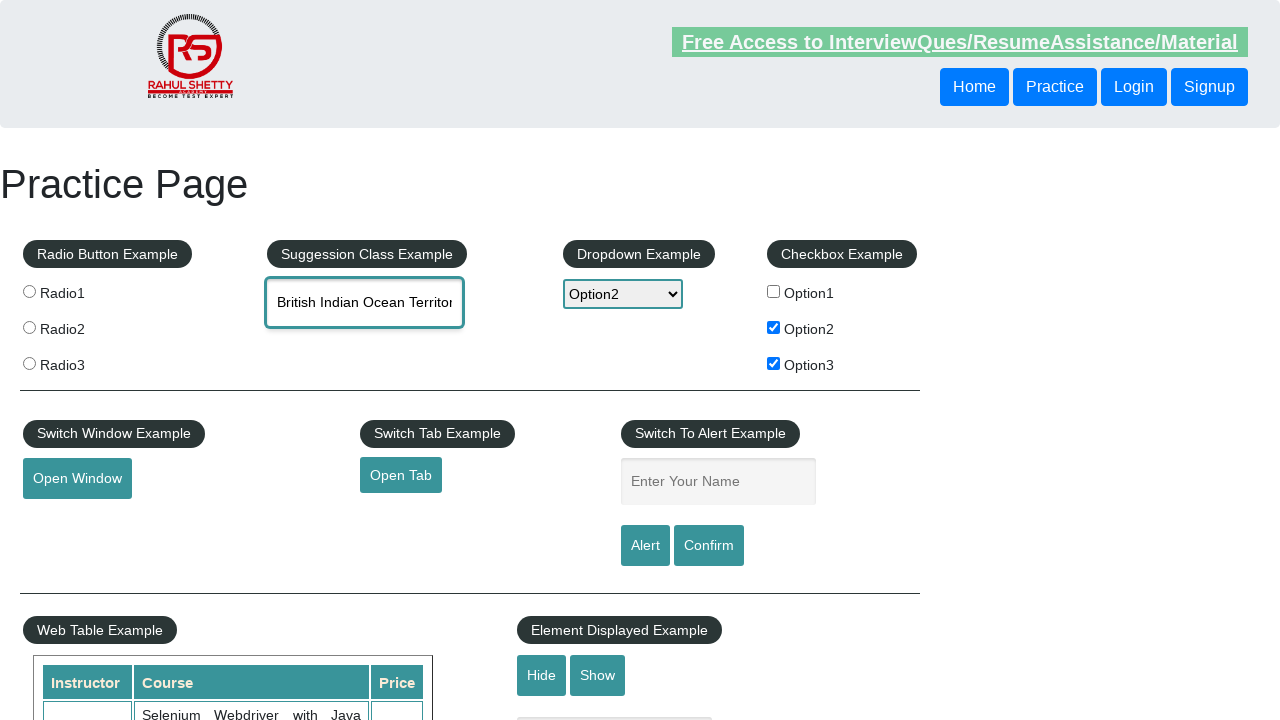

Clicked hide textbox button at (542, 675) on #hide-textbox
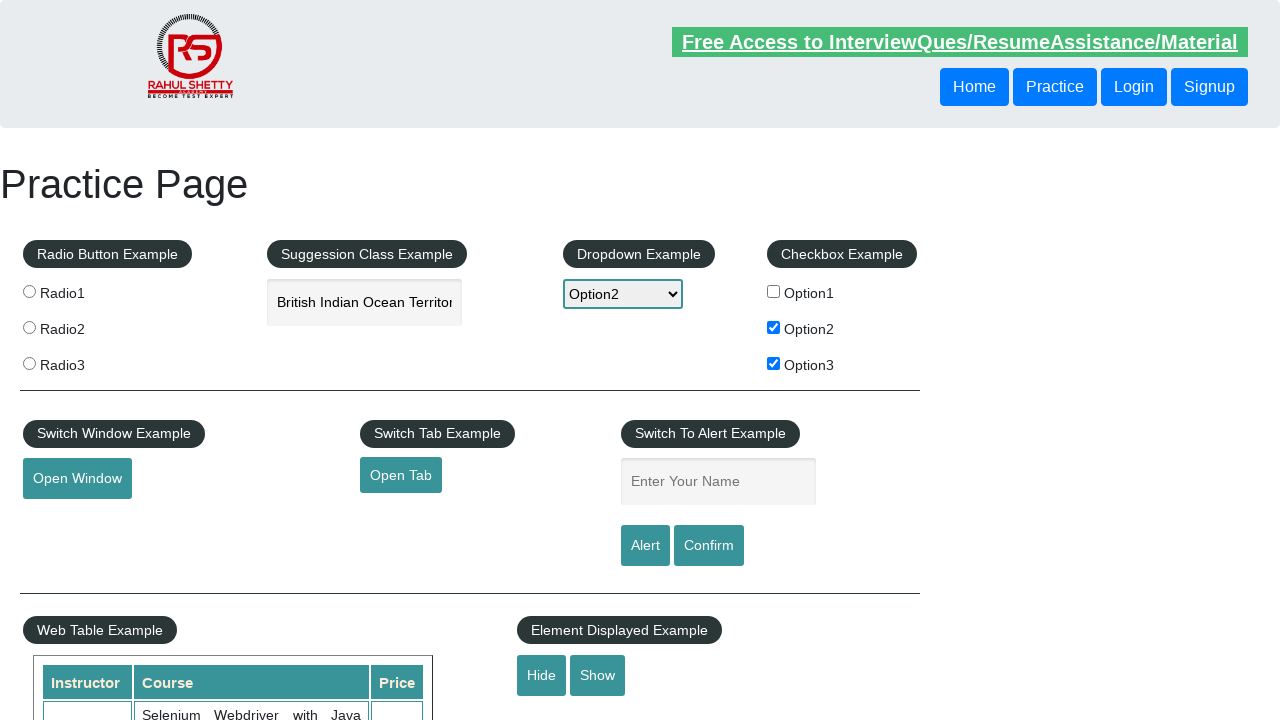

Clicked show textbox button at (598, 675) on #show-textbox
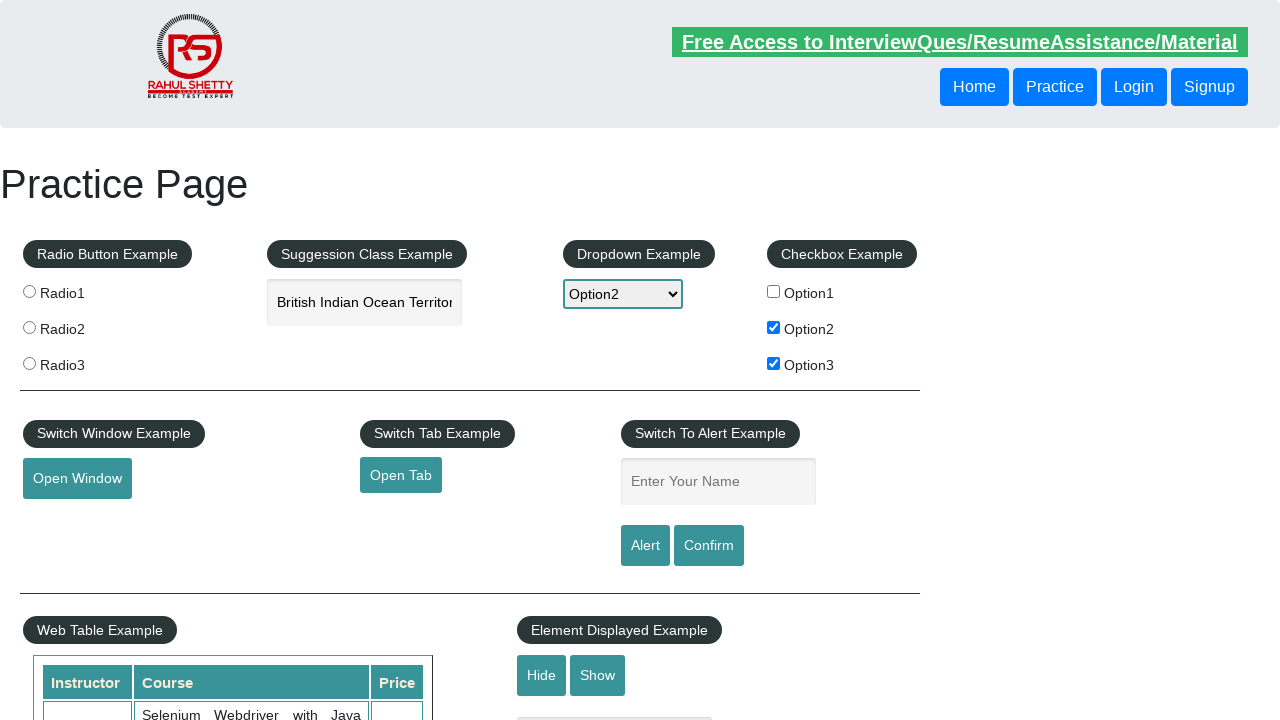

Selected radio button option 2 at (29, 327) on [value='radio2']
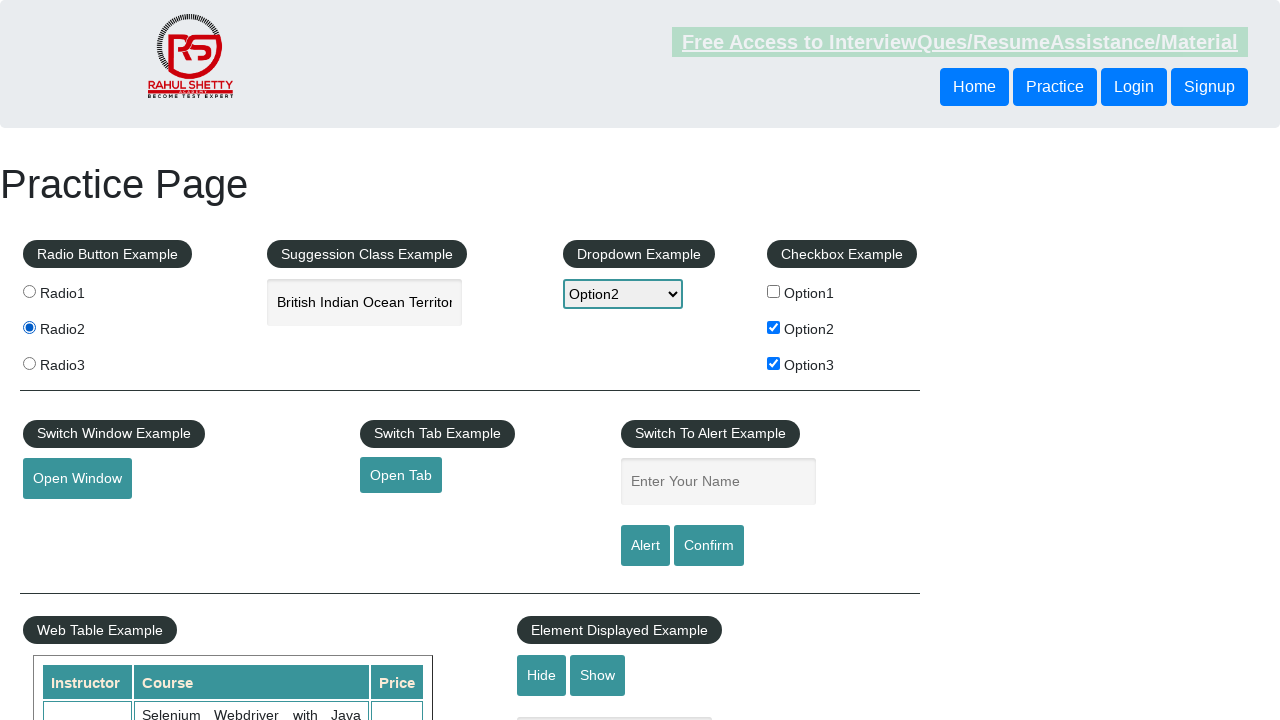

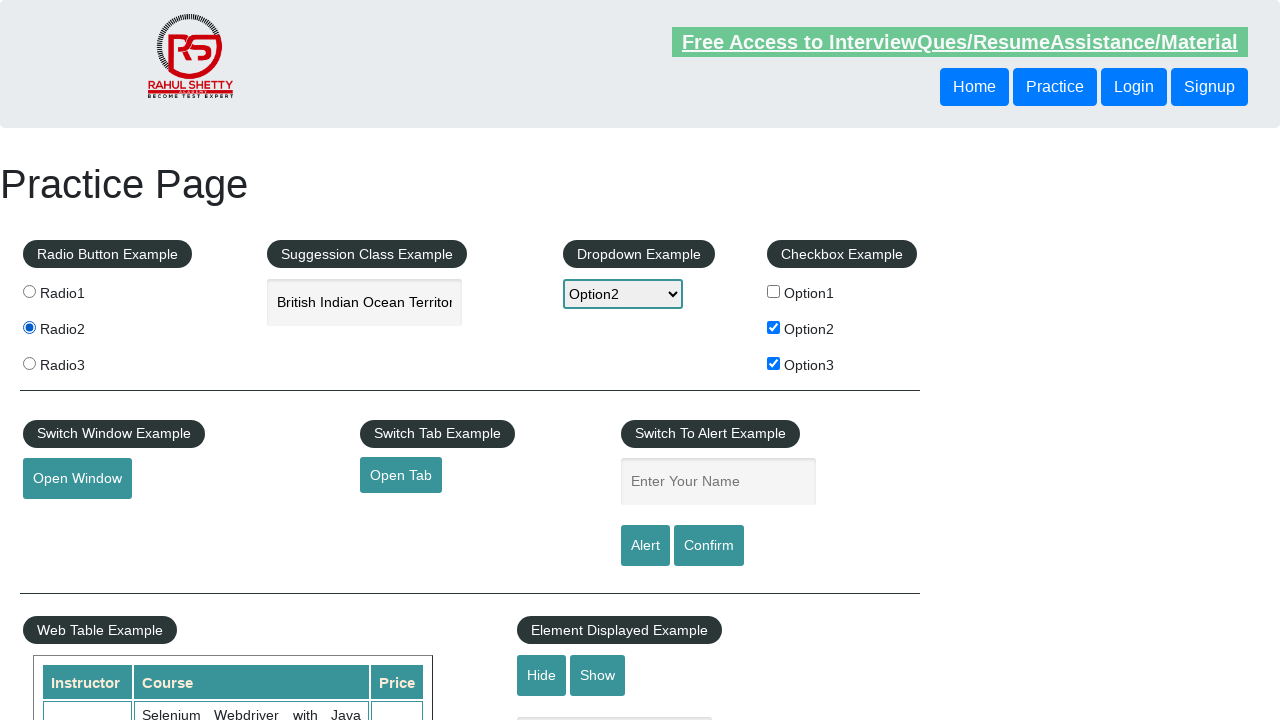